Navigates to a test blog page and fills a text box after waiting for it to become visible

Starting URL: http://only-testing-blog.blogspot.com/2014/01/textbox.html

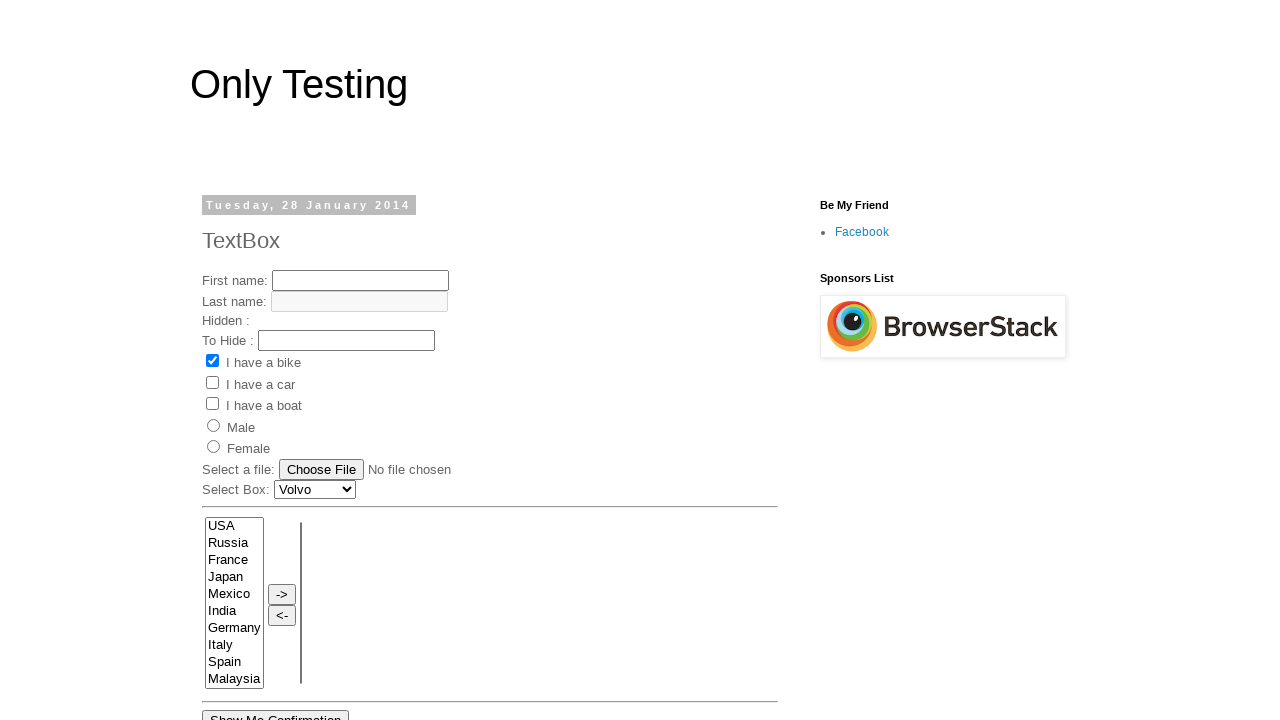

Navigated to test blog page with textbox
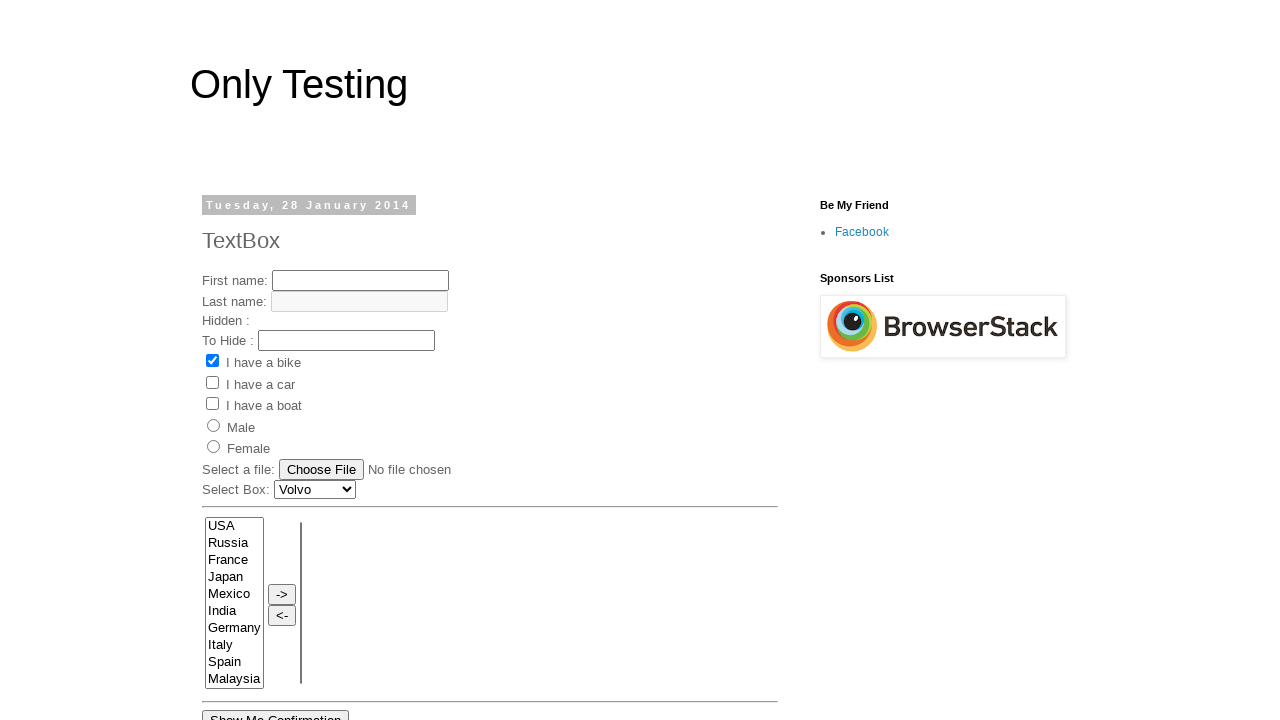

Text box became visible
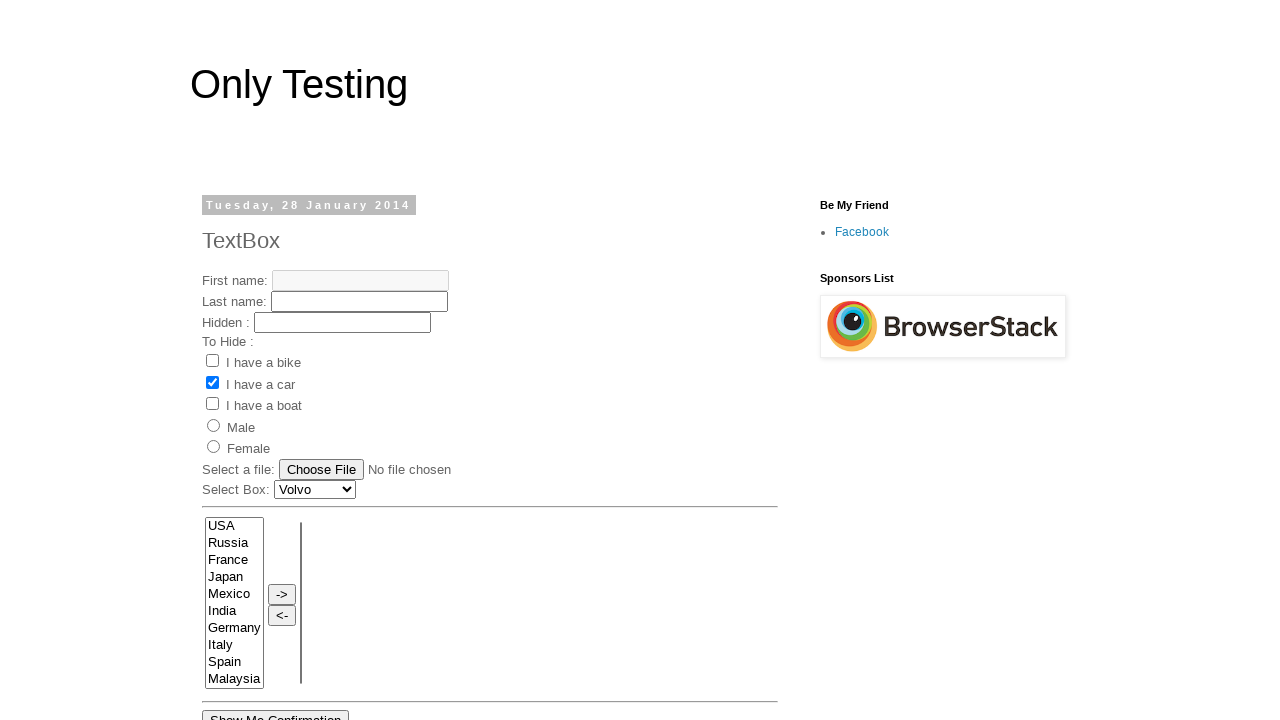

Filled text box with 'enter value Admin.......' on #text3
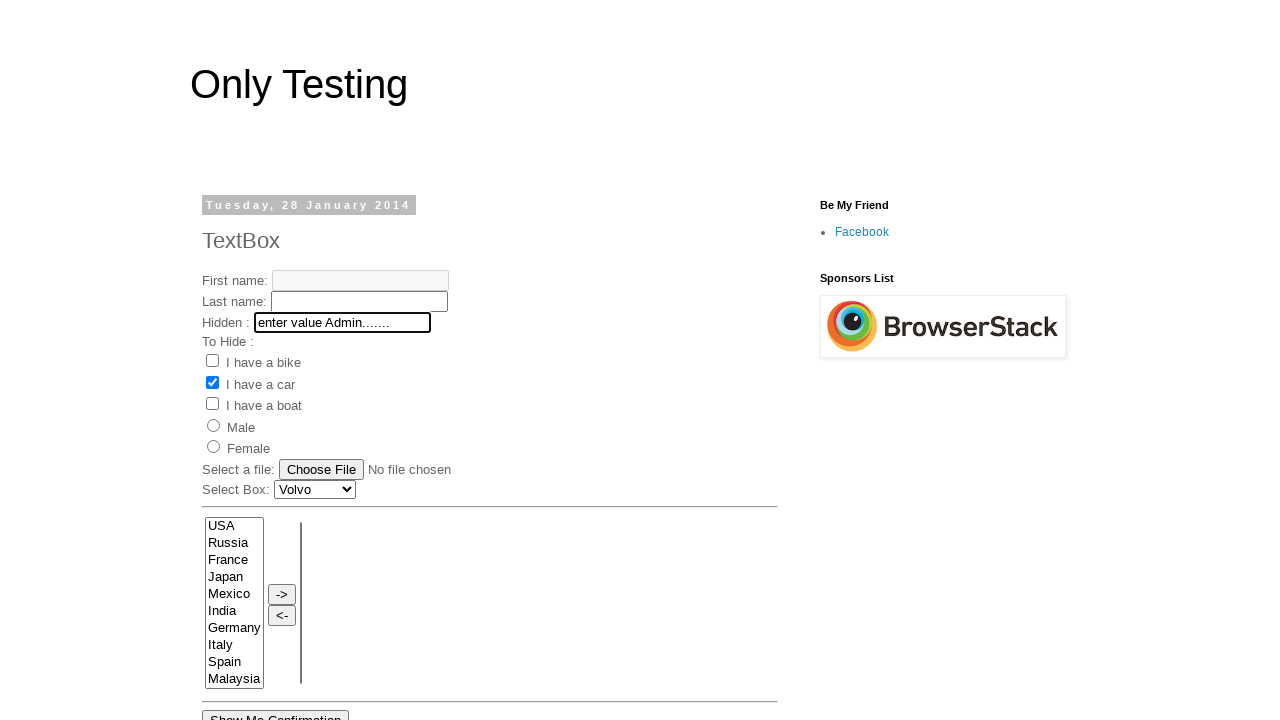

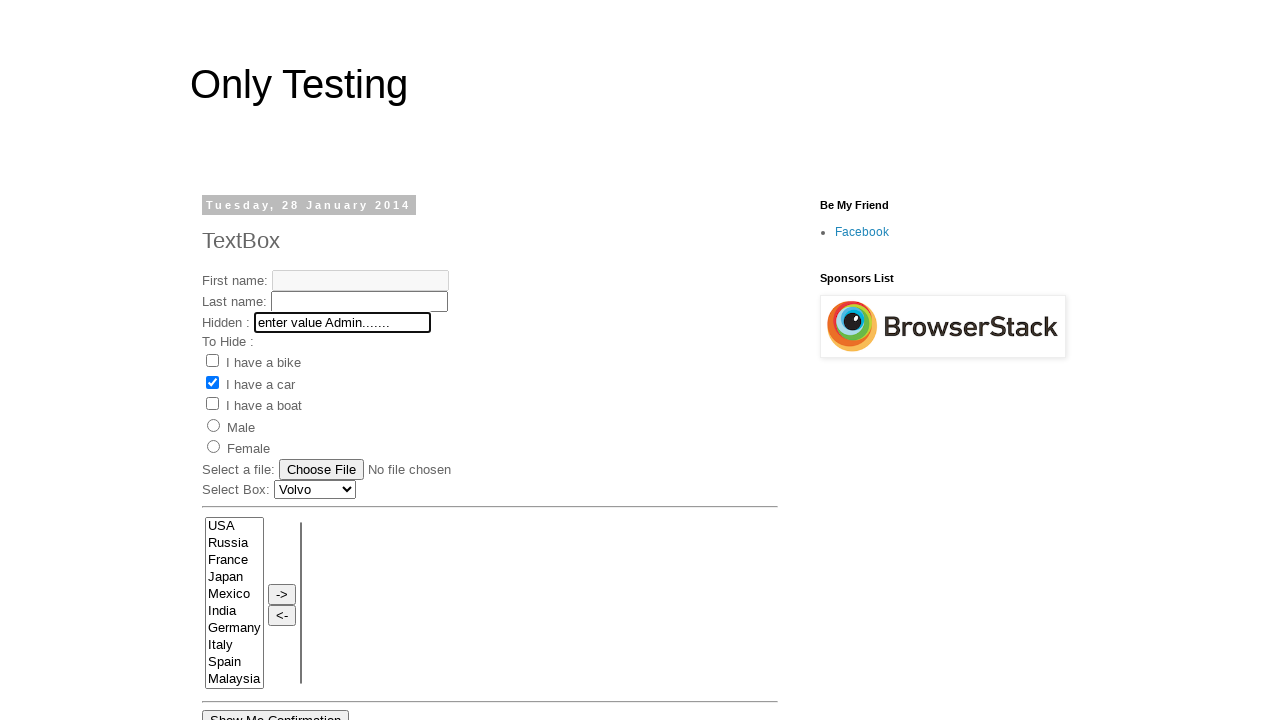